Demonstrates drag and drop action to a specific offset position

Starting URL: https://crossbrowsertesting.github.io/drag-and-drop

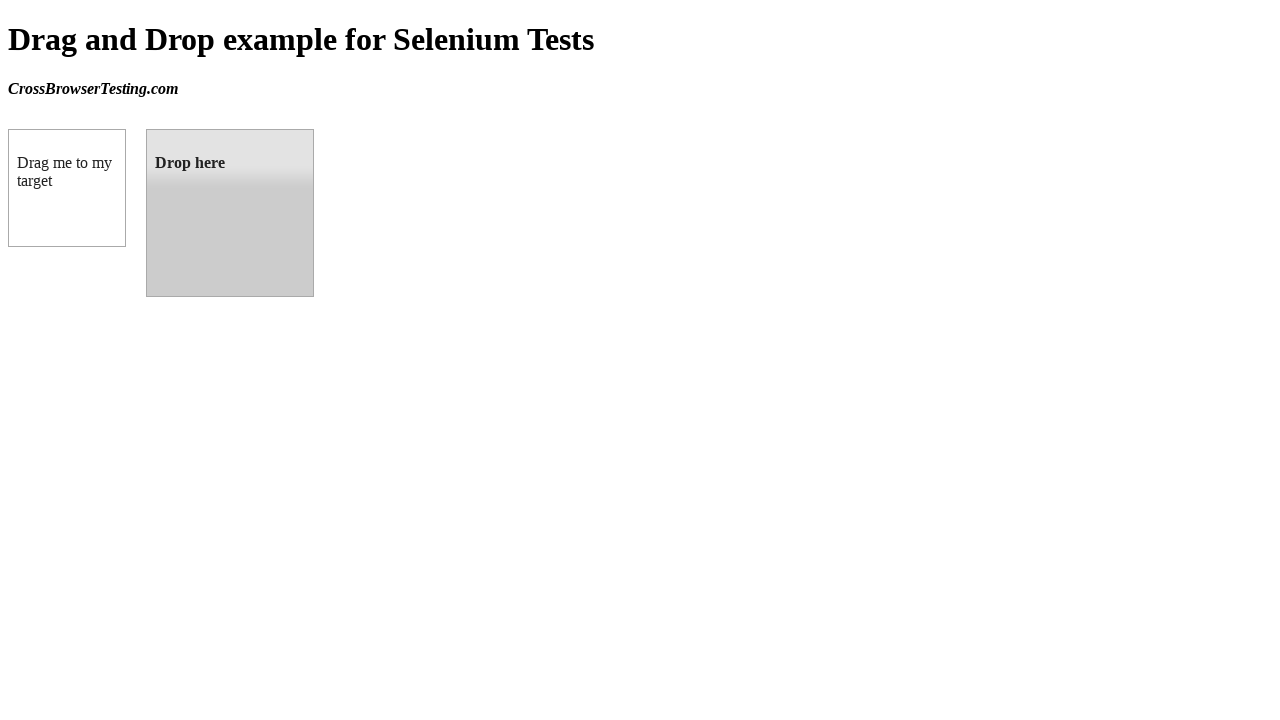

Waited for draggable element to be visible
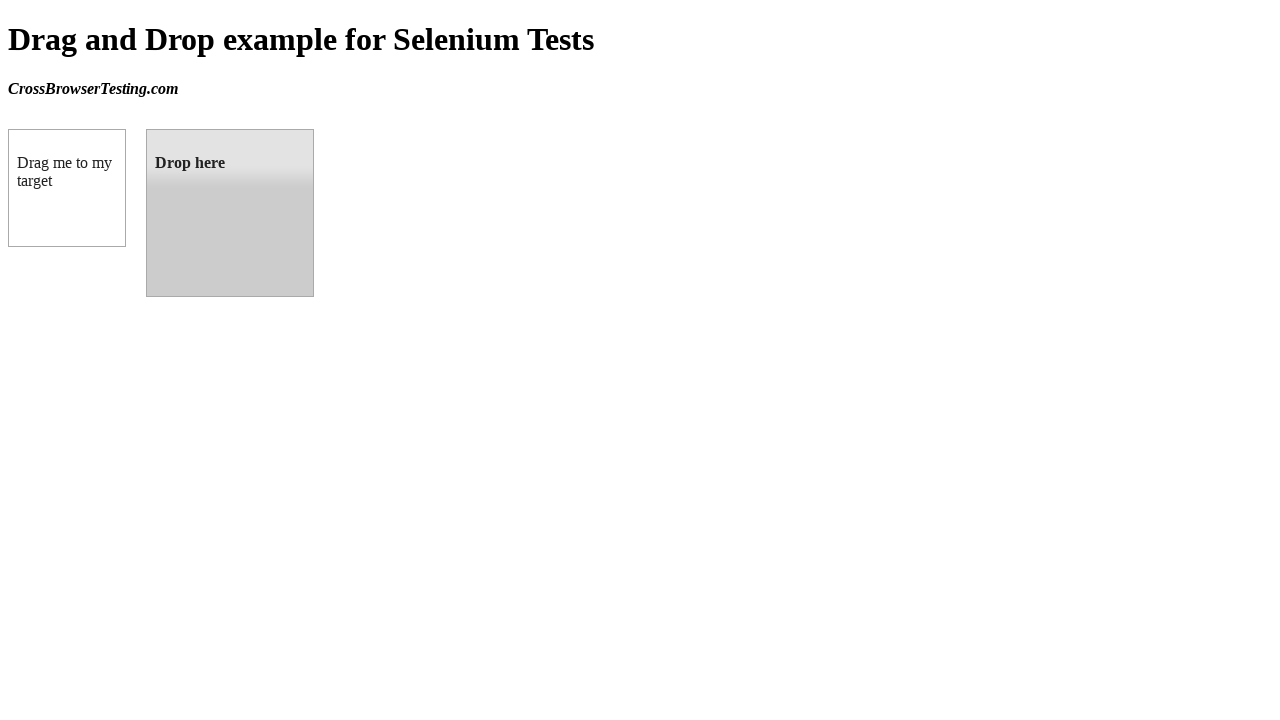

Waited for droppable element to be visible
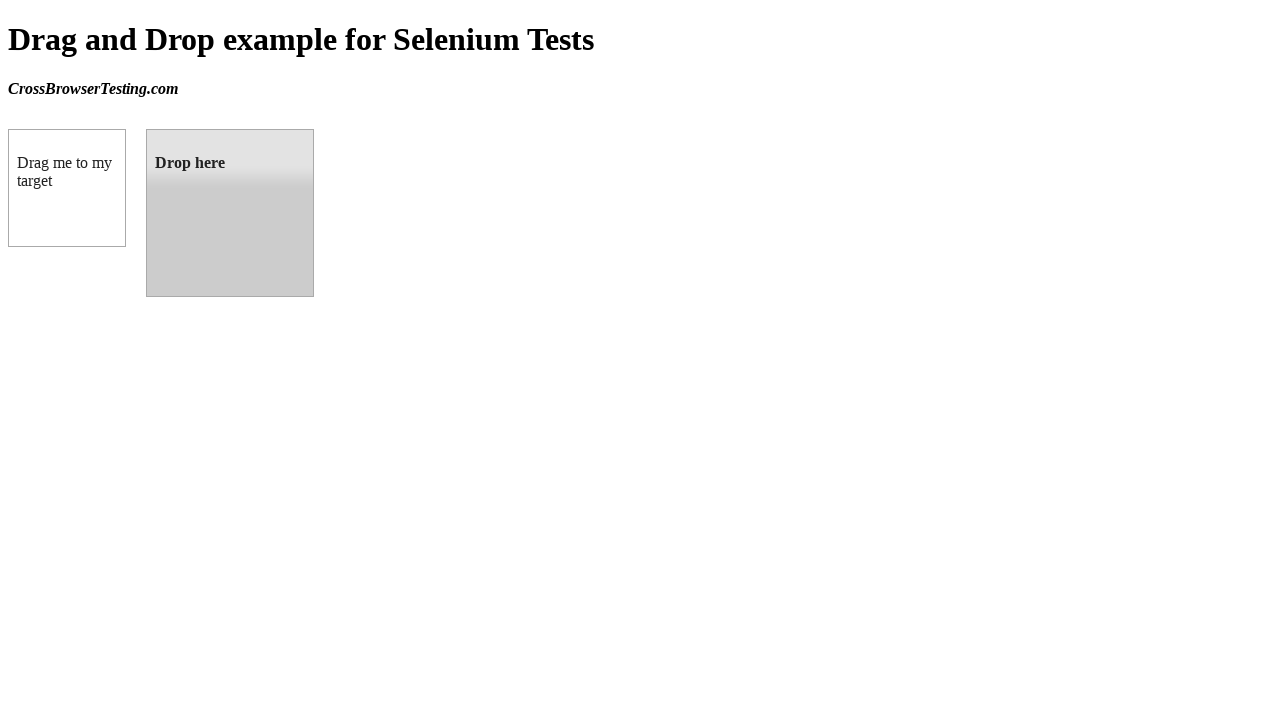

Located draggable source element
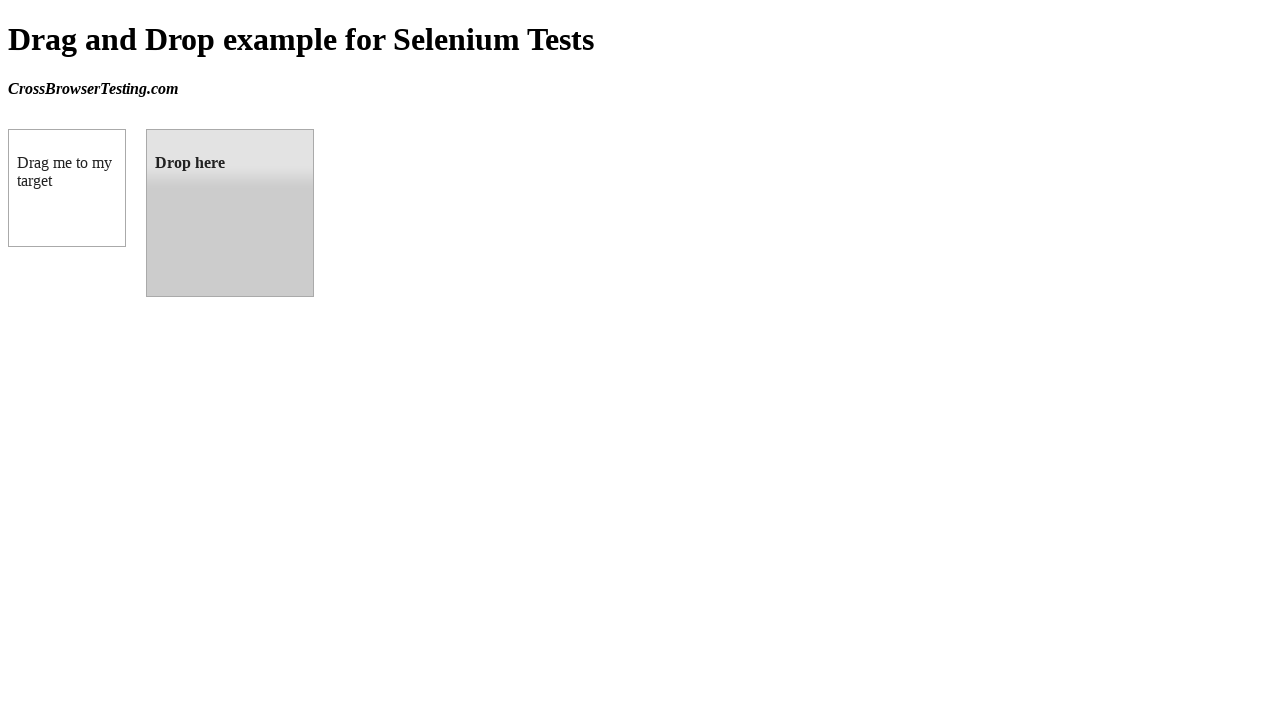

Located droppable target element
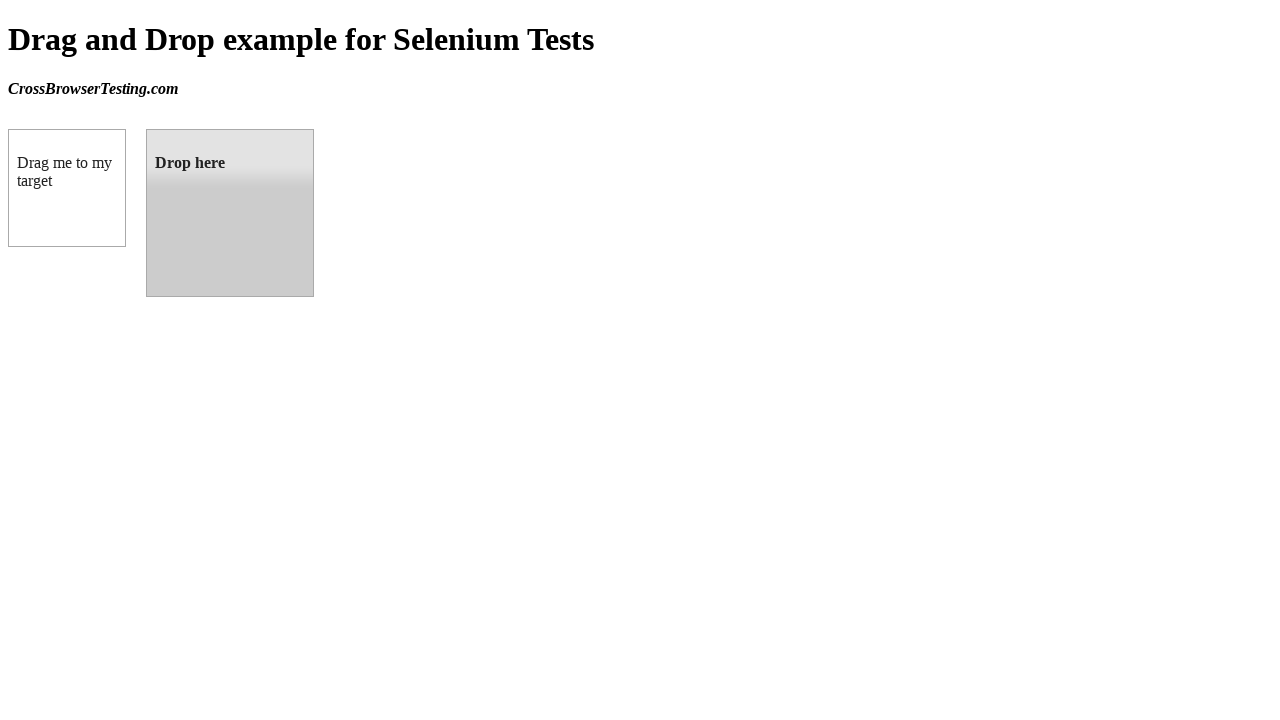

Retrieved bounding box of target element
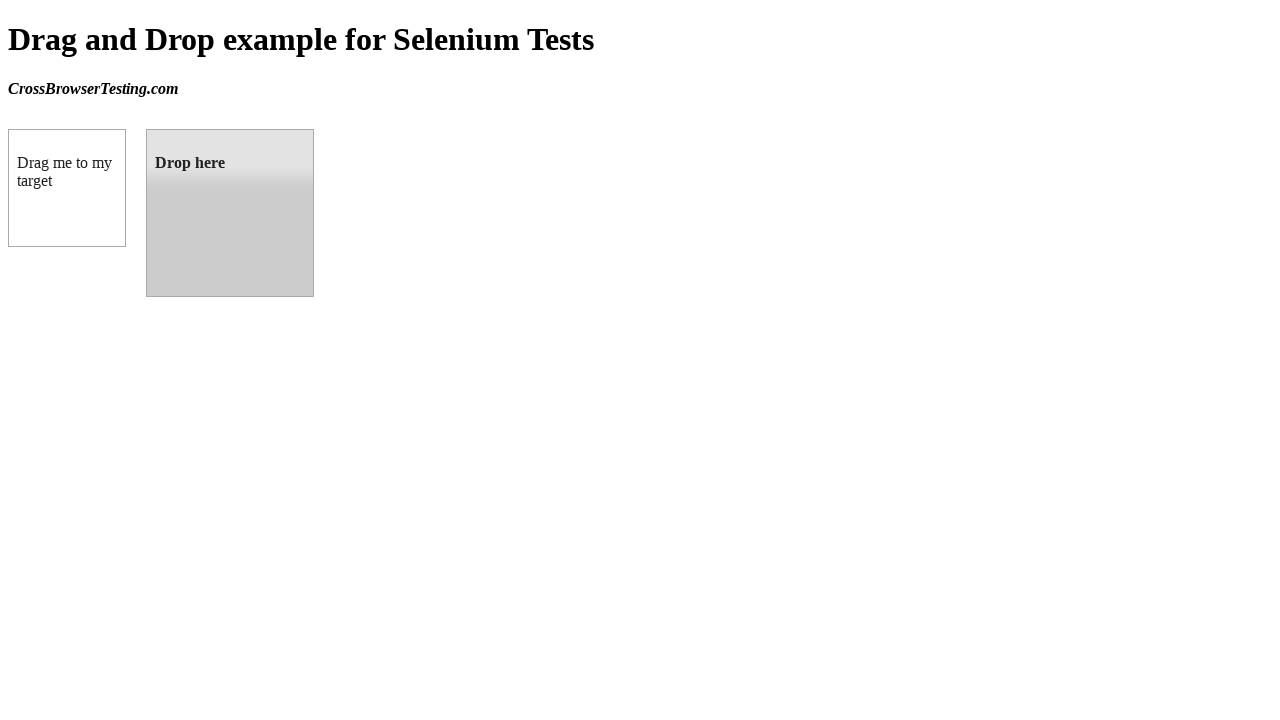

Extracted target element coordinates (x=146, y=129.140625)
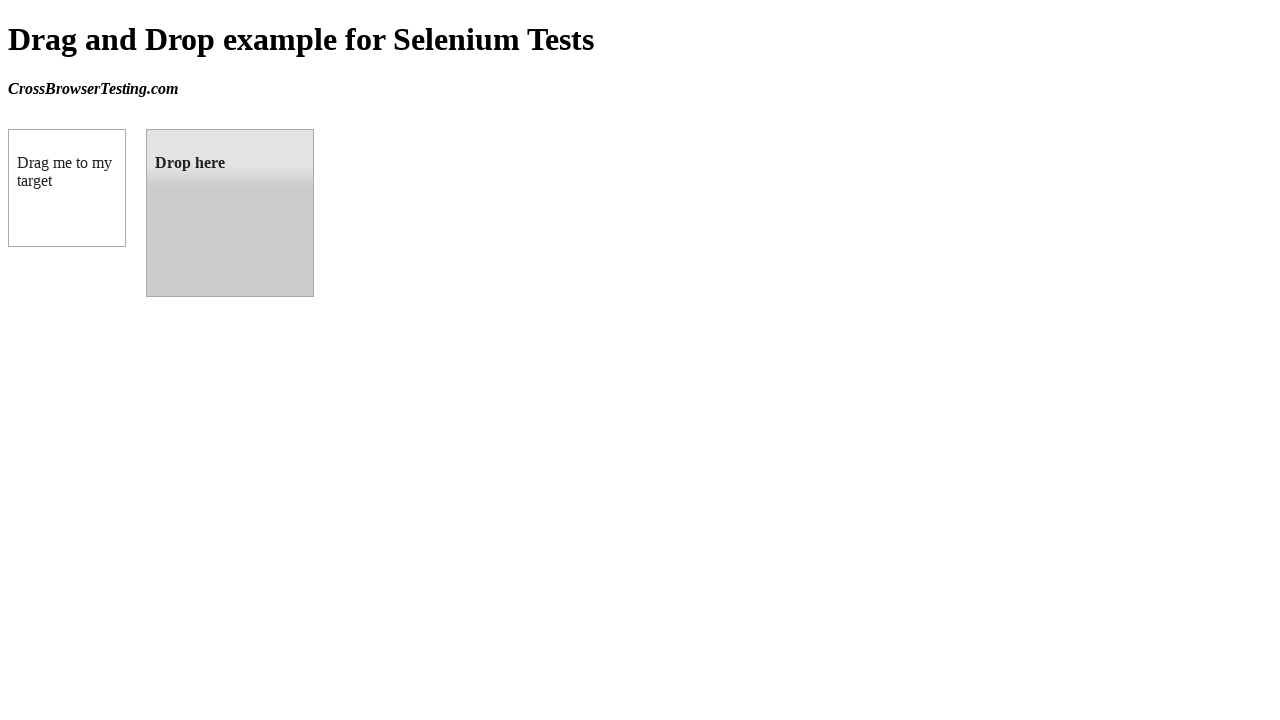

Retrieved bounding box of source element
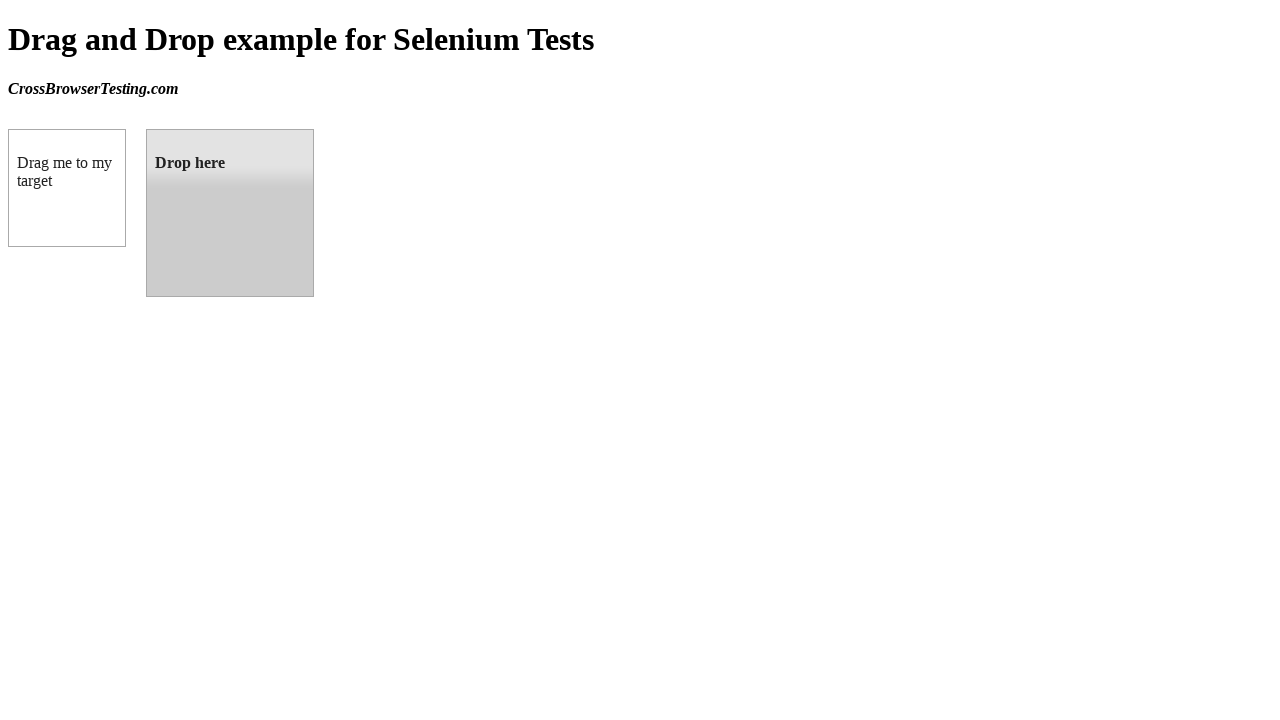

Calculated source element center coordinates (x=67.0, y=188.140625)
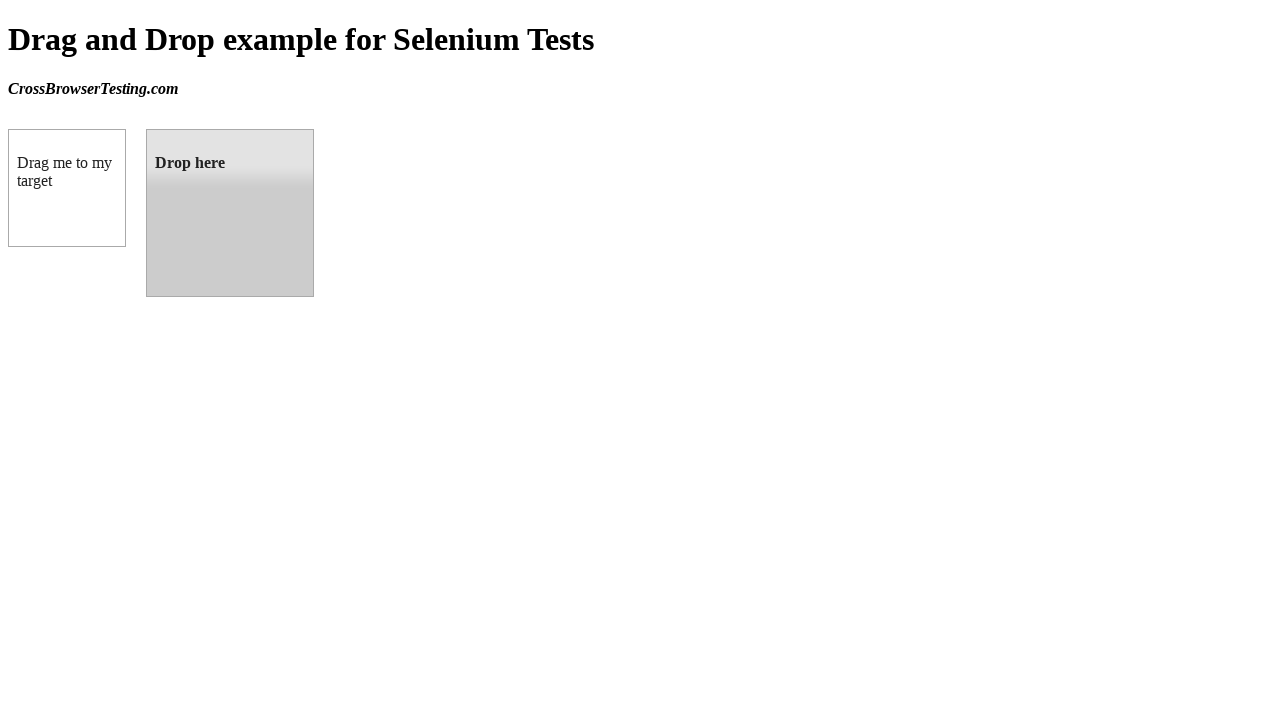

Moved mouse to source element center at (67, 188)
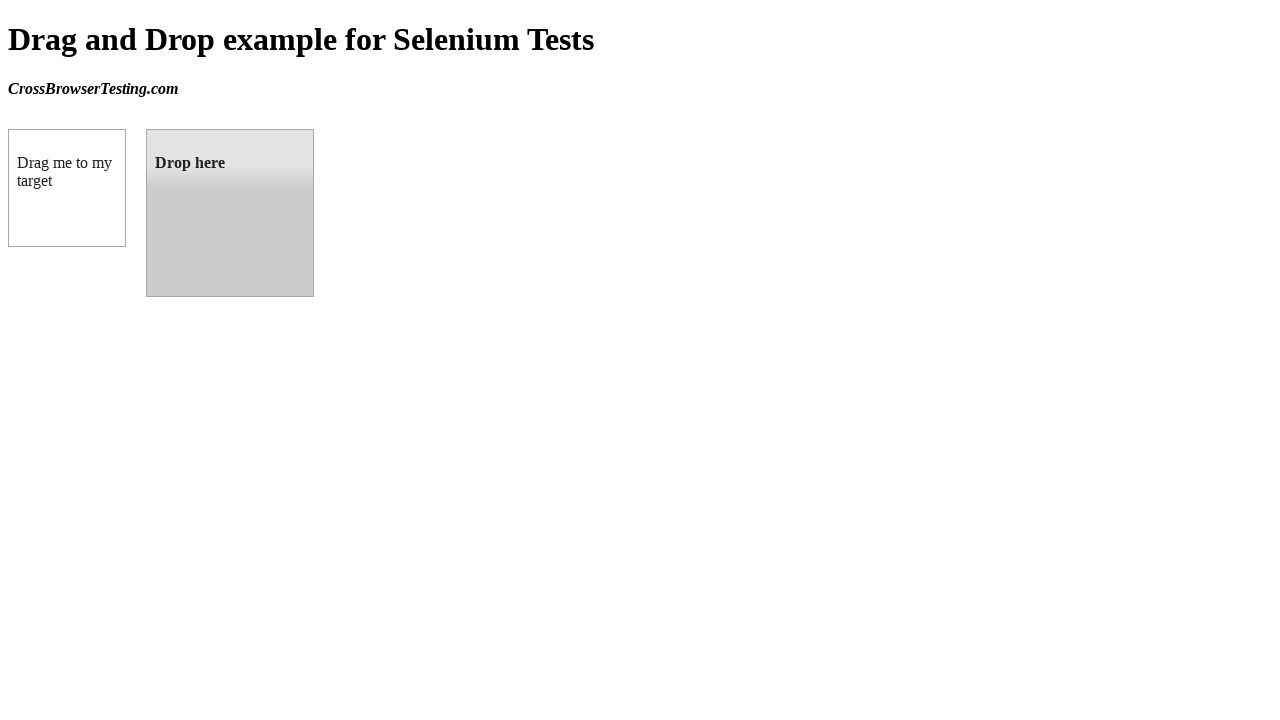

Pressed mouse button down to start drag at (67, 188)
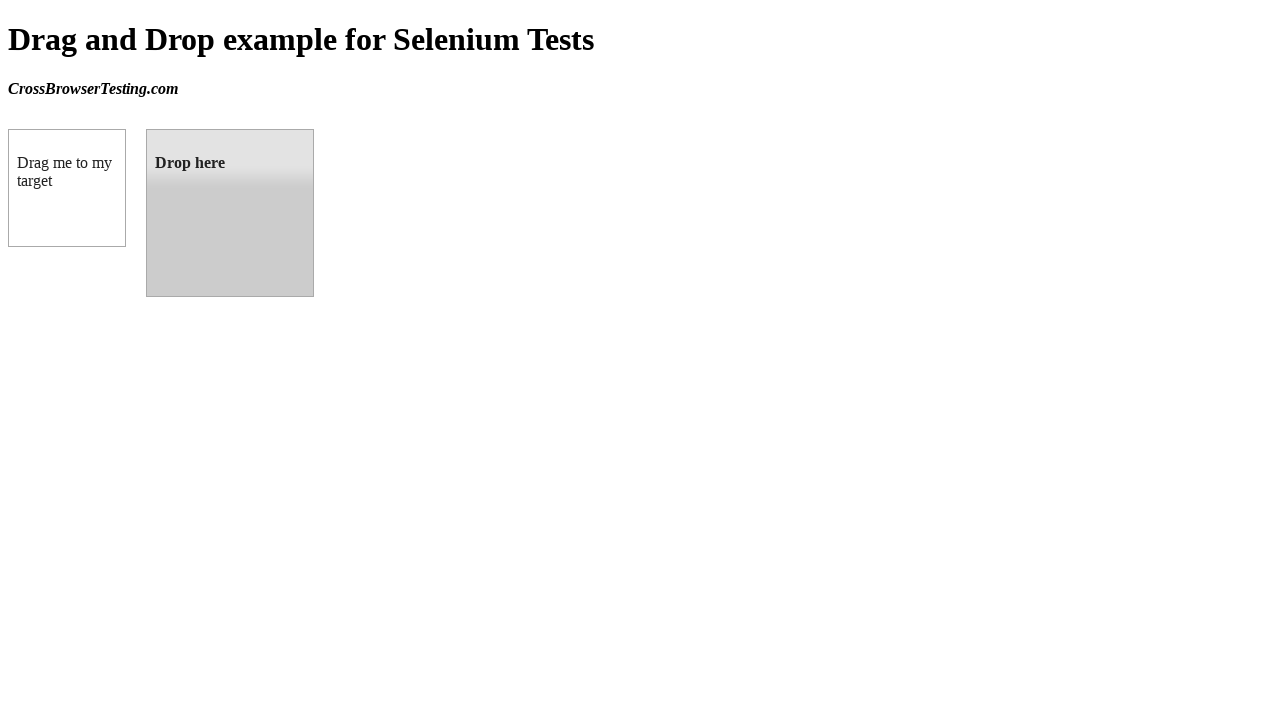

Dragged mouse to target element position at (146, 129)
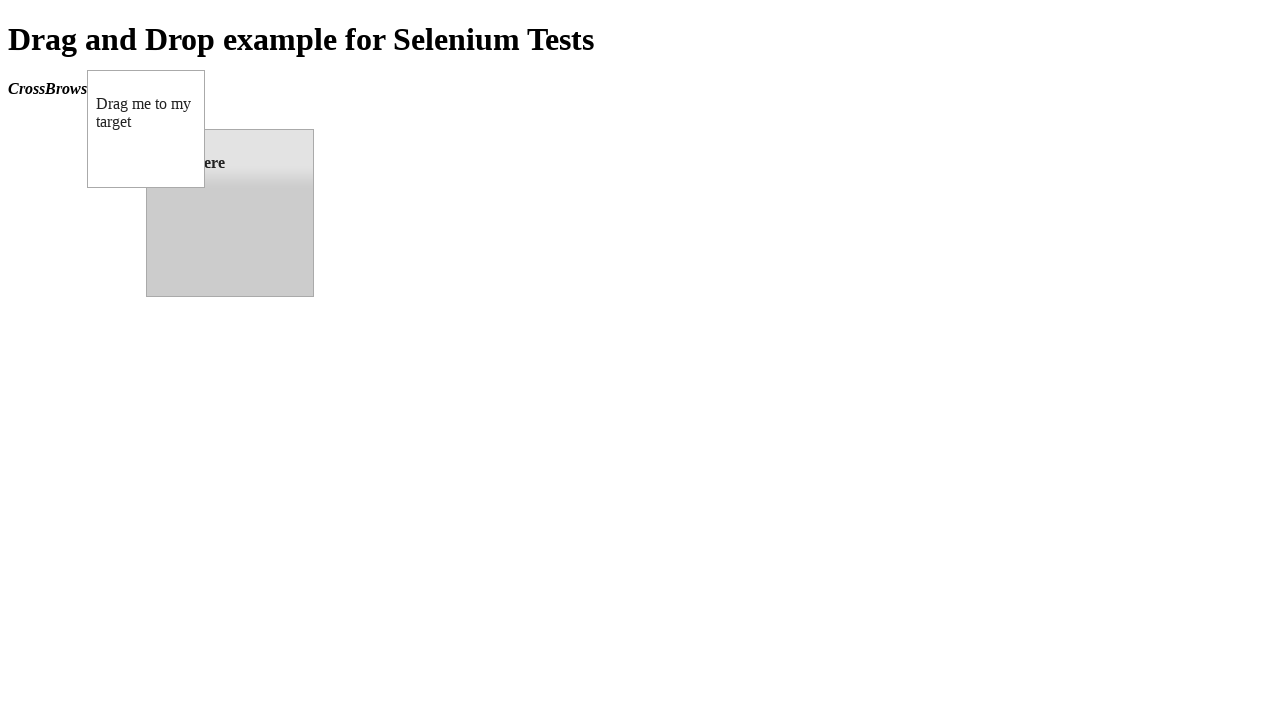

Released mouse button to complete drag and drop at (146, 129)
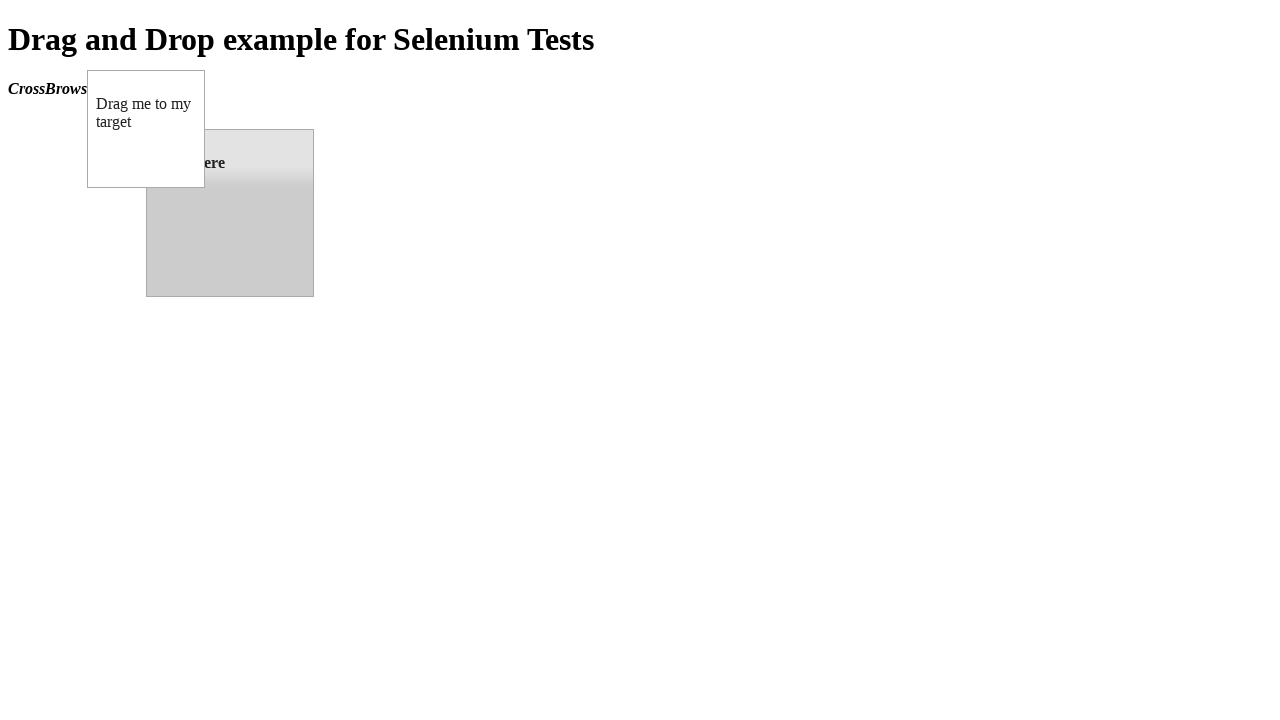

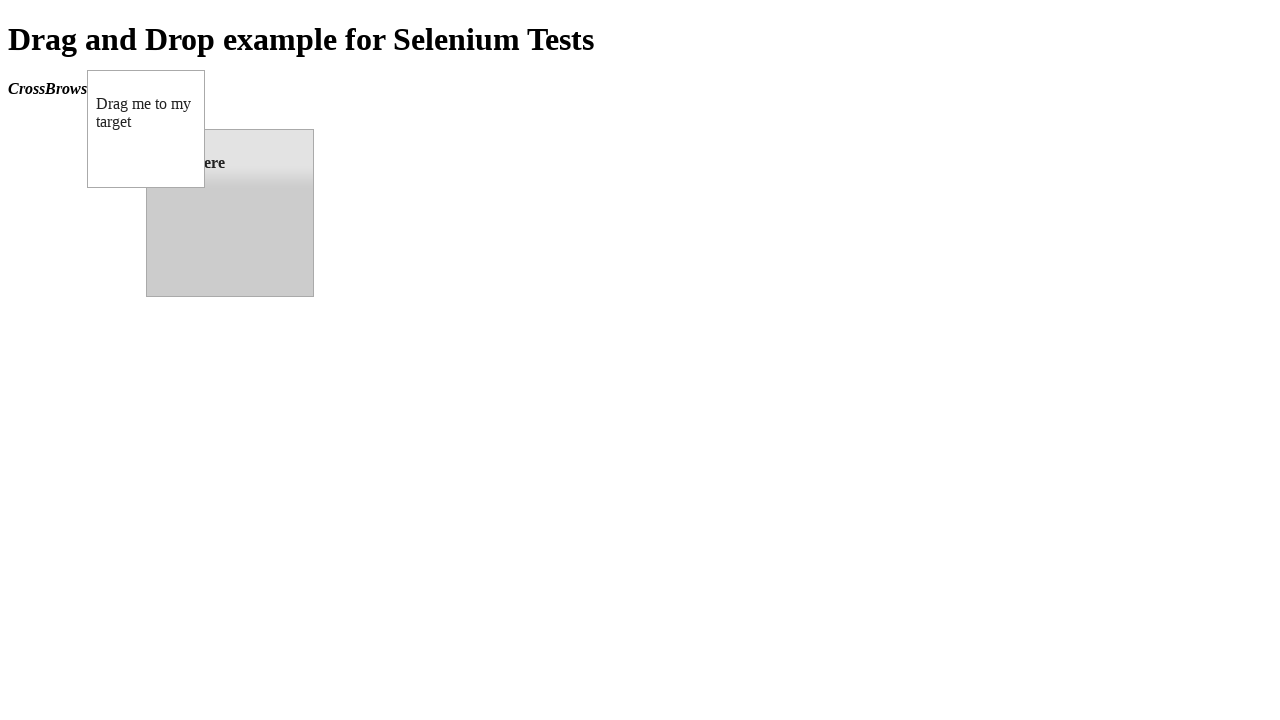